Tests page load functionality by navigating to the OrangeHRM demo site and verifying the page loads by checking the page title.

Starting URL: https://opensource-demo.orangehrmlive.com/

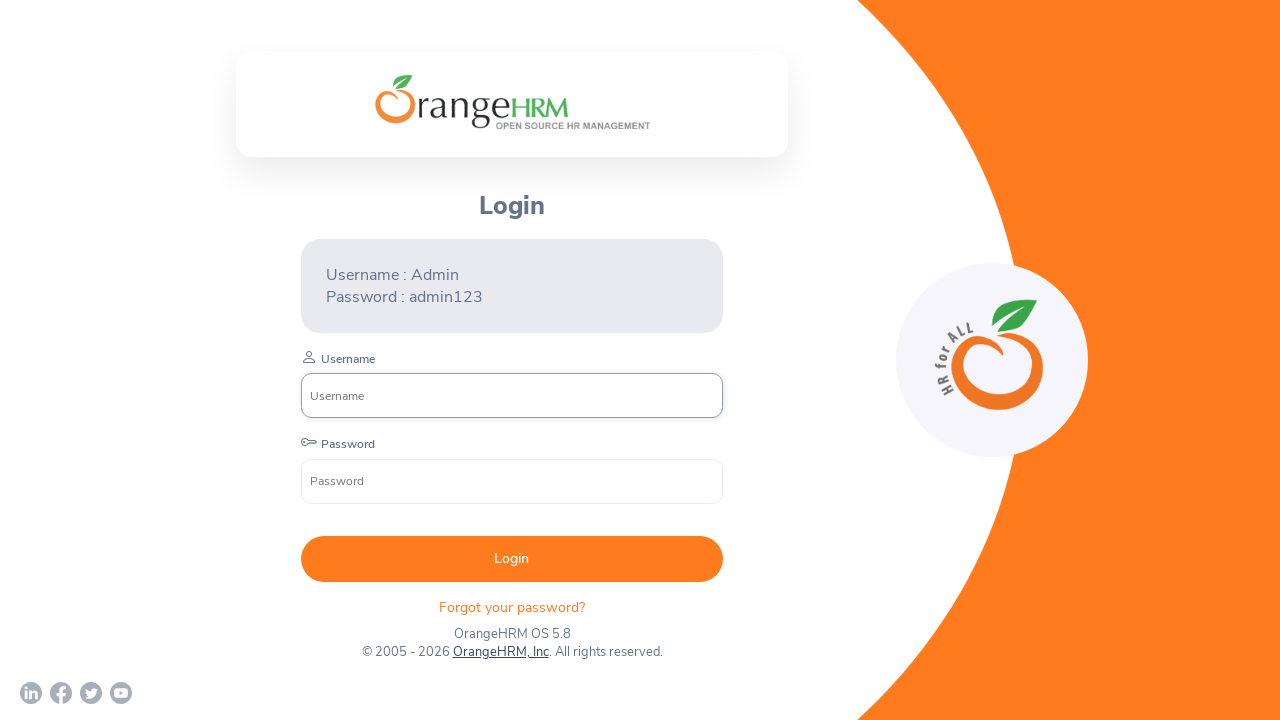

Set default timeout to 3000ms for page load
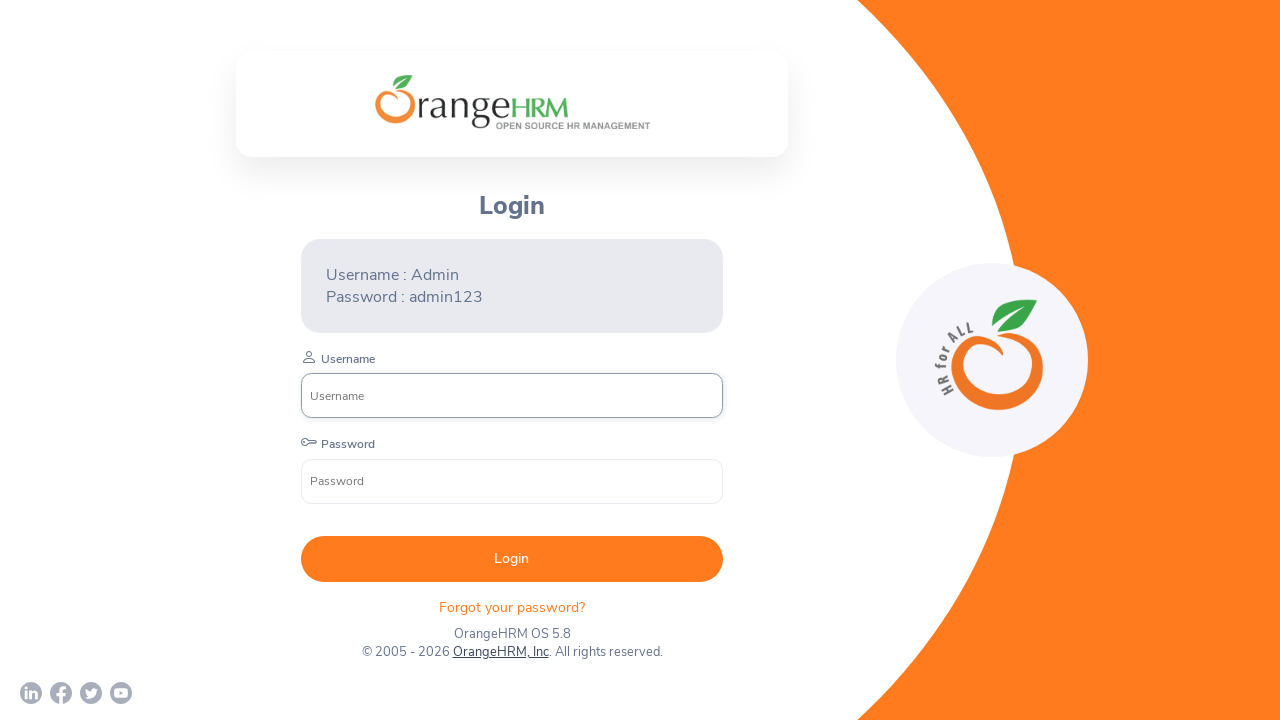

Page load state completed
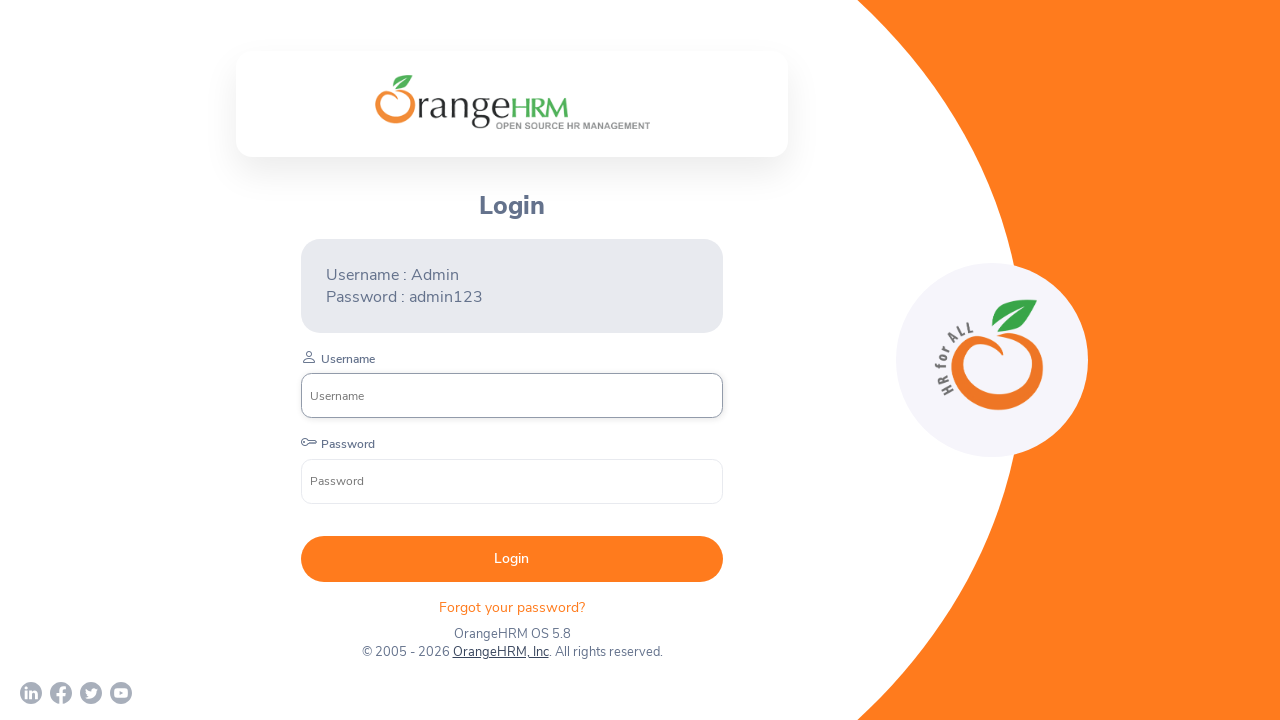

Retrieved page title: OrangeHRM
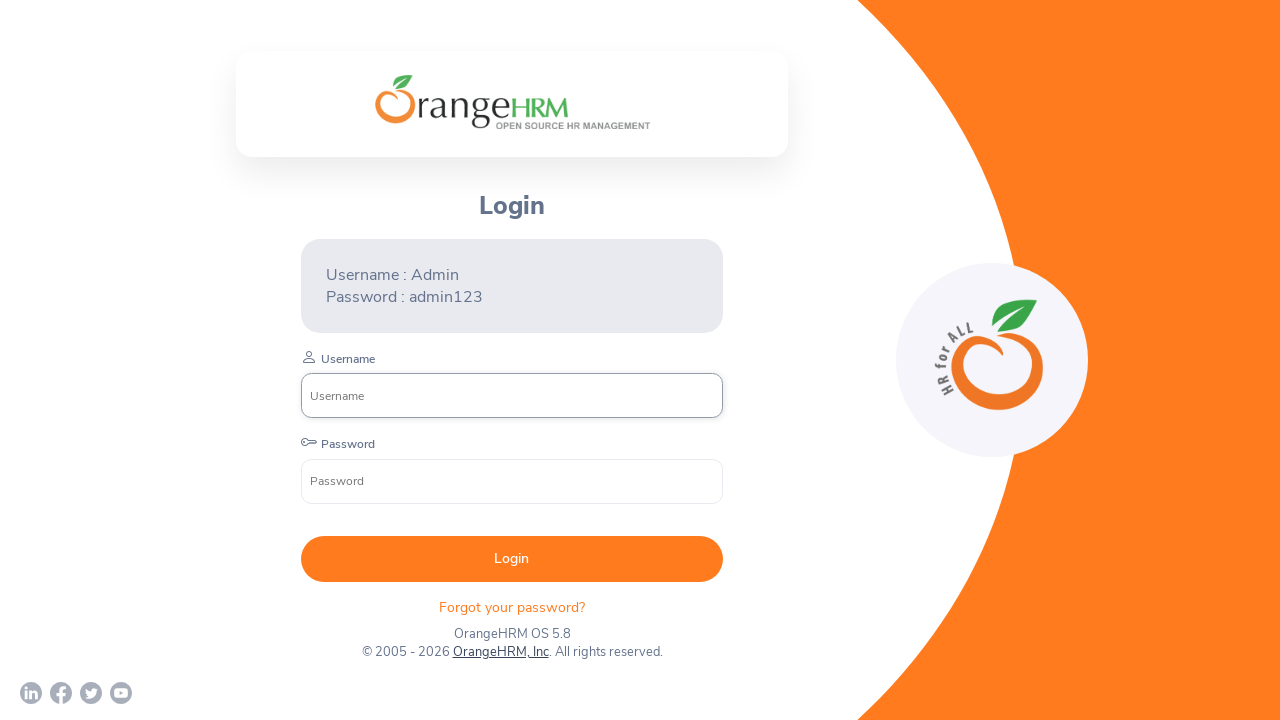

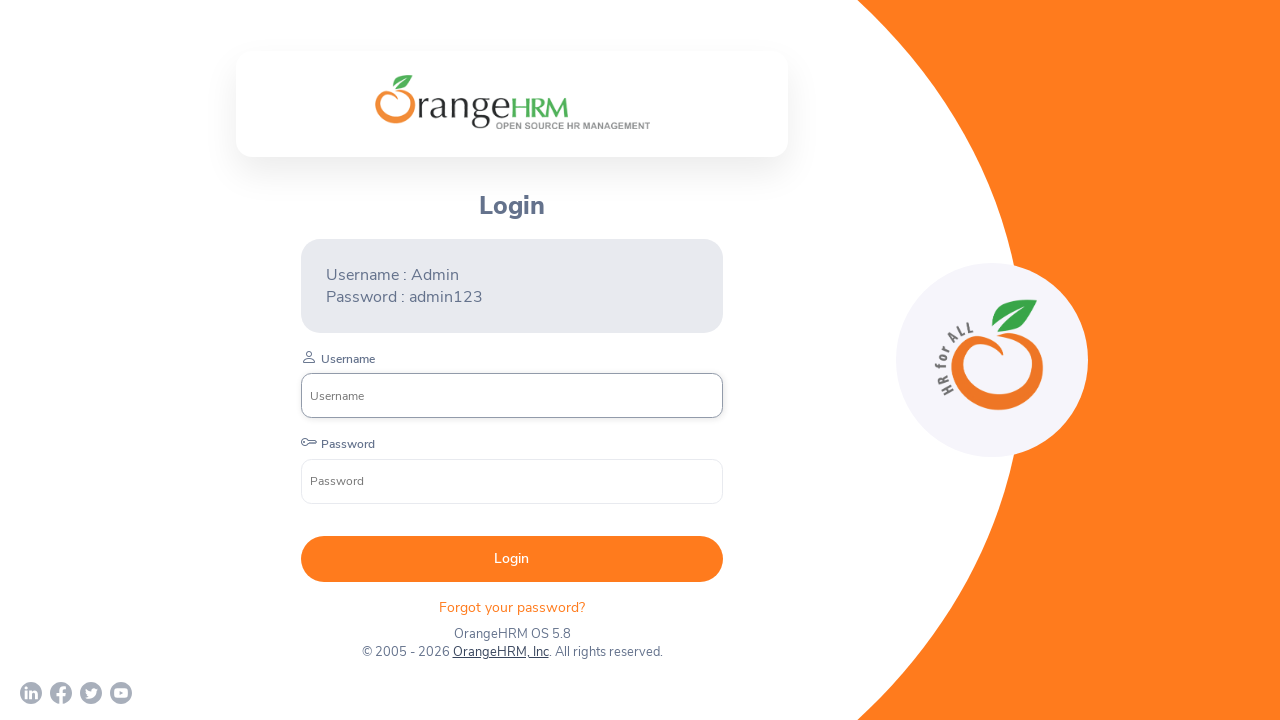